Tests XPath sibling traversal by navigating to an automation practice page and locating a button element using following-sibling axis to retrieve its text content.

Starting URL: https://rahulshettyacademy.com/AutomationPractice/

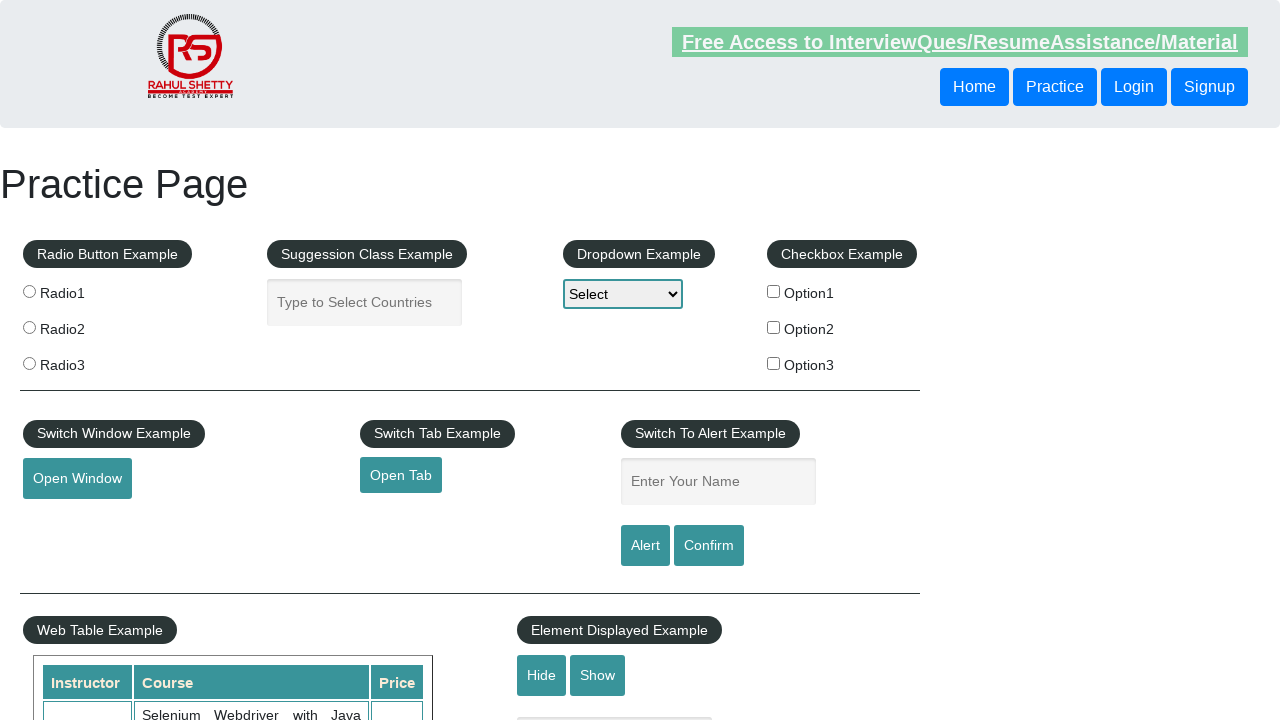

Navigated to automation practice page
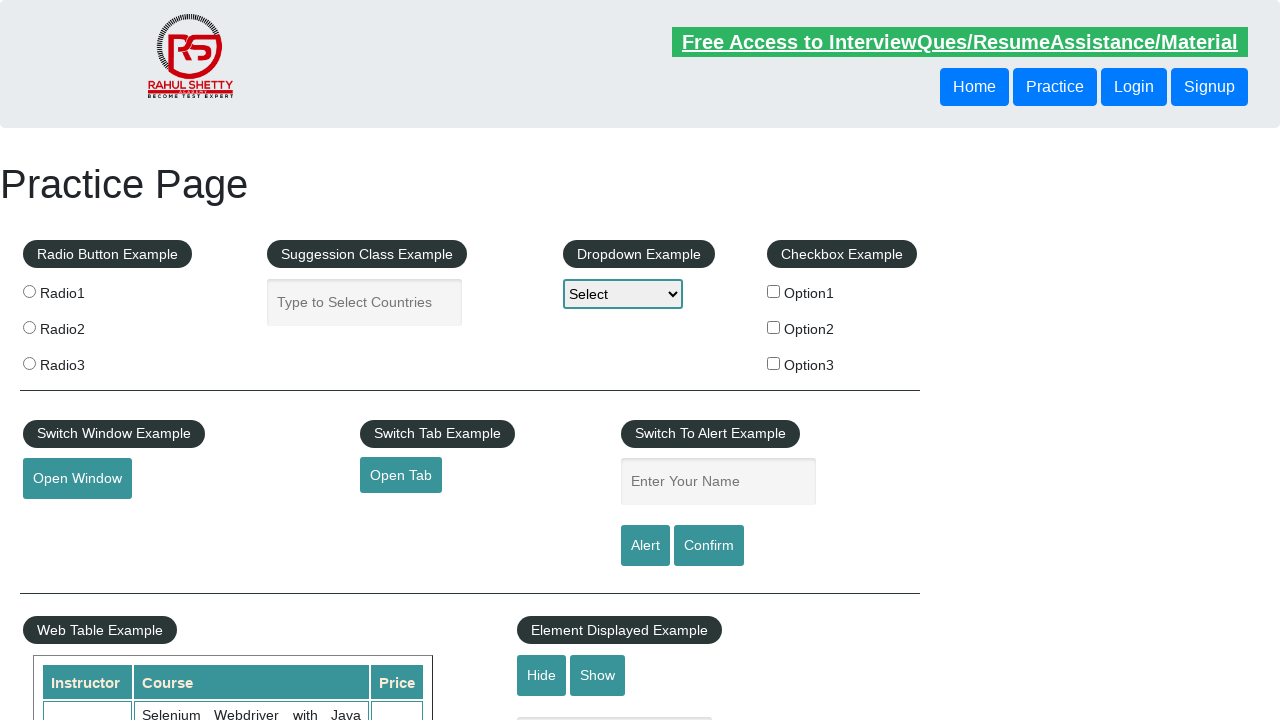

Header and first button element loaded
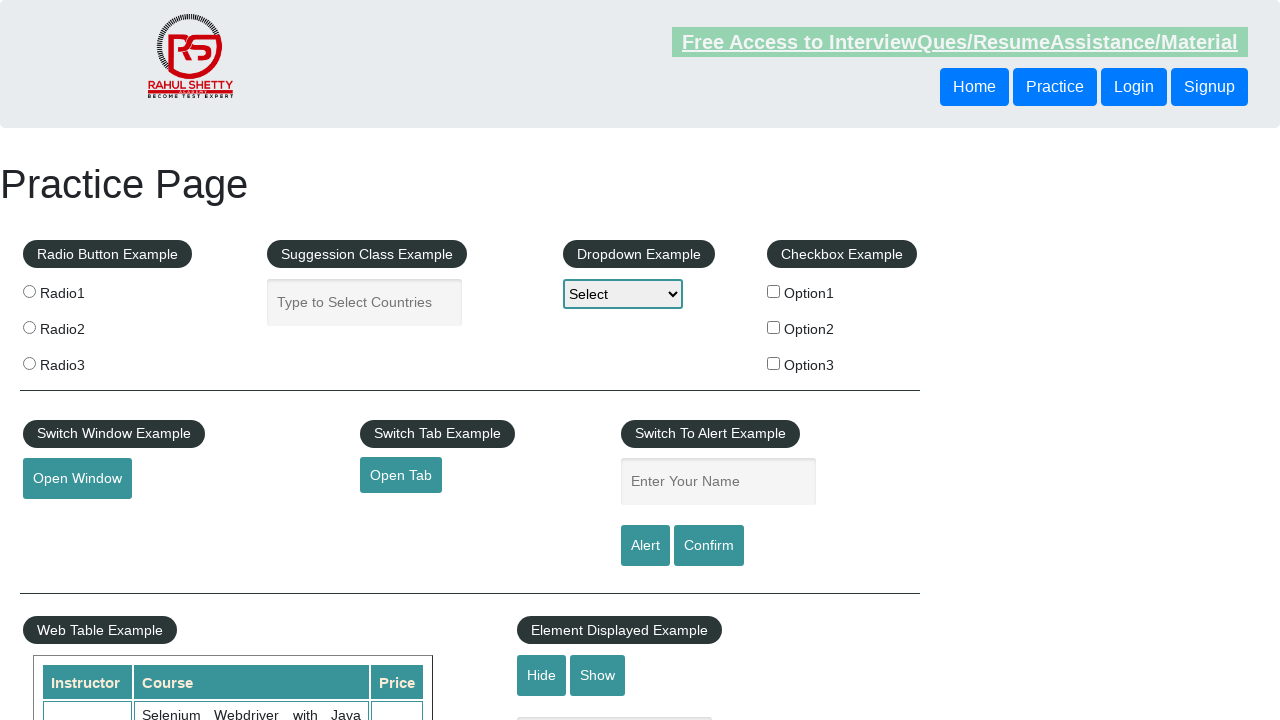

Located sibling button using XPath following-sibling axis
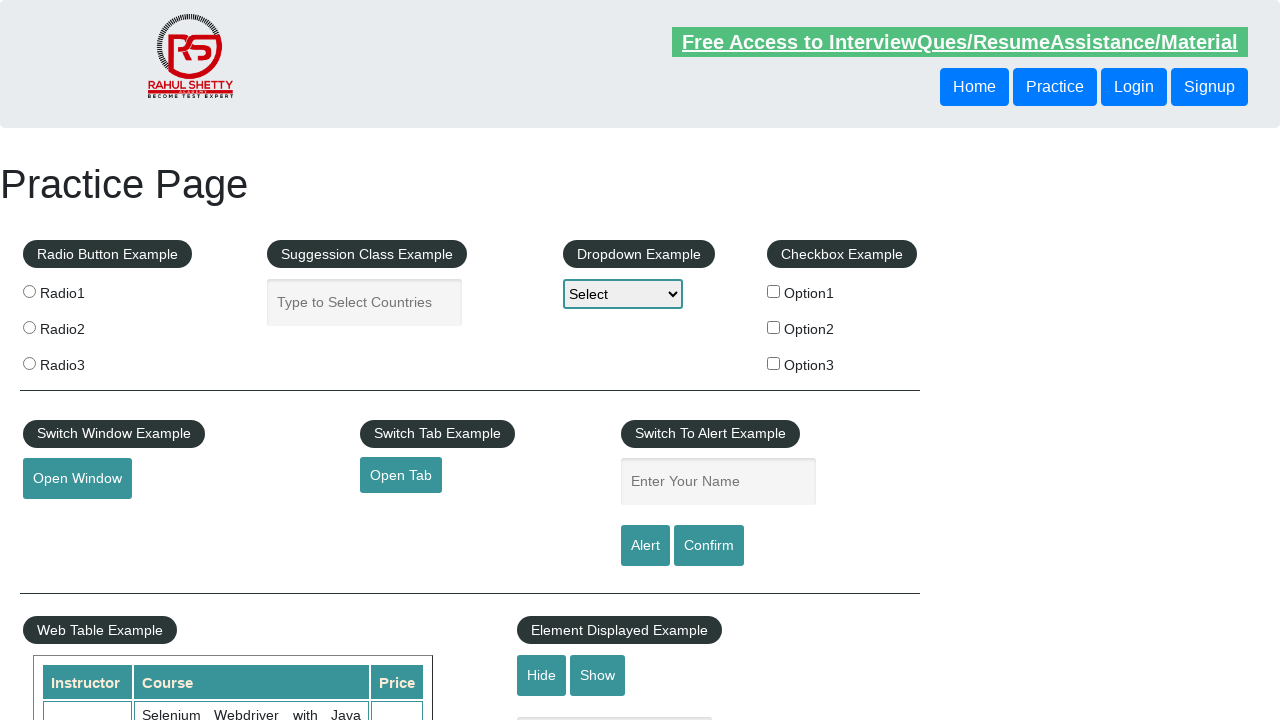

Retrieved sibling button text content: Login
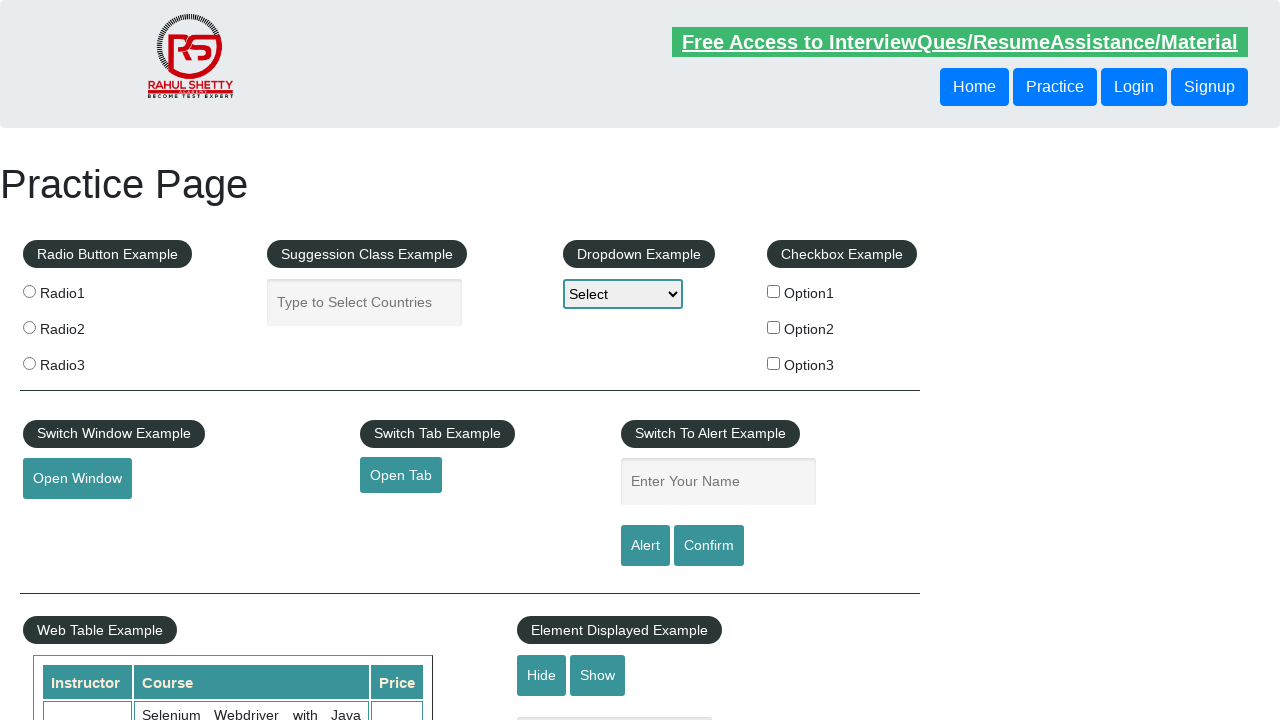

Printed button text: Login
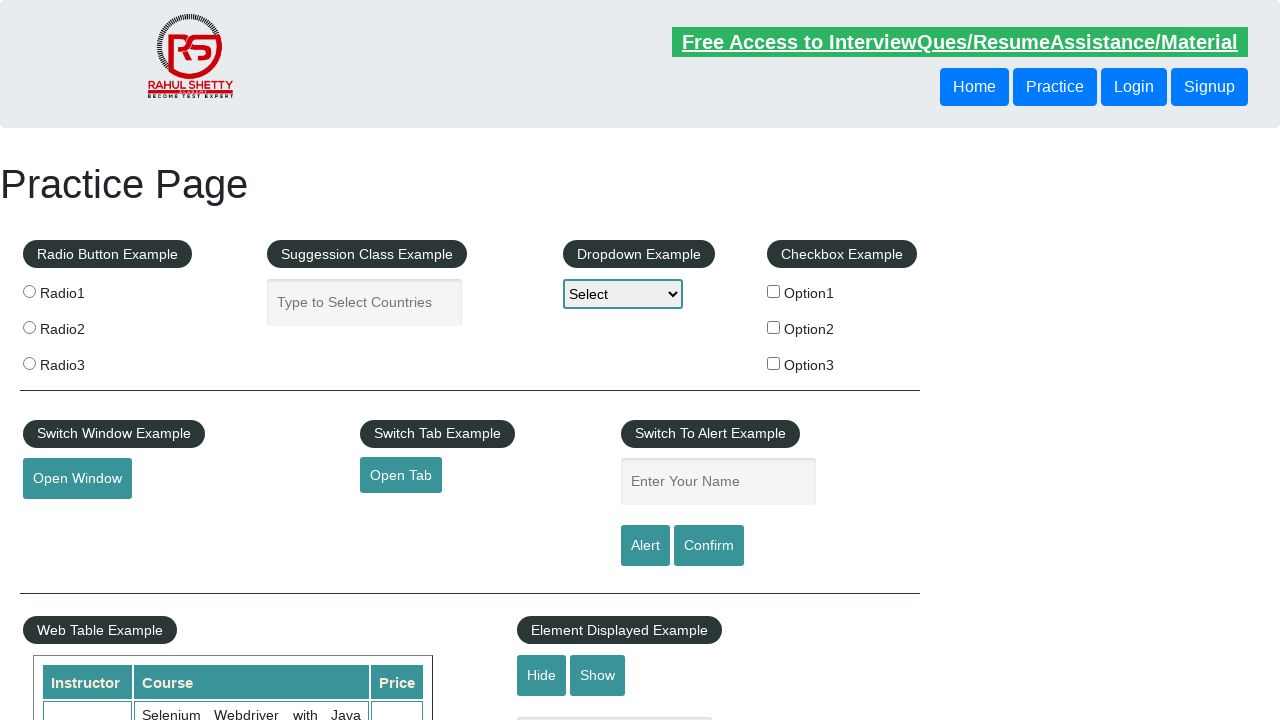

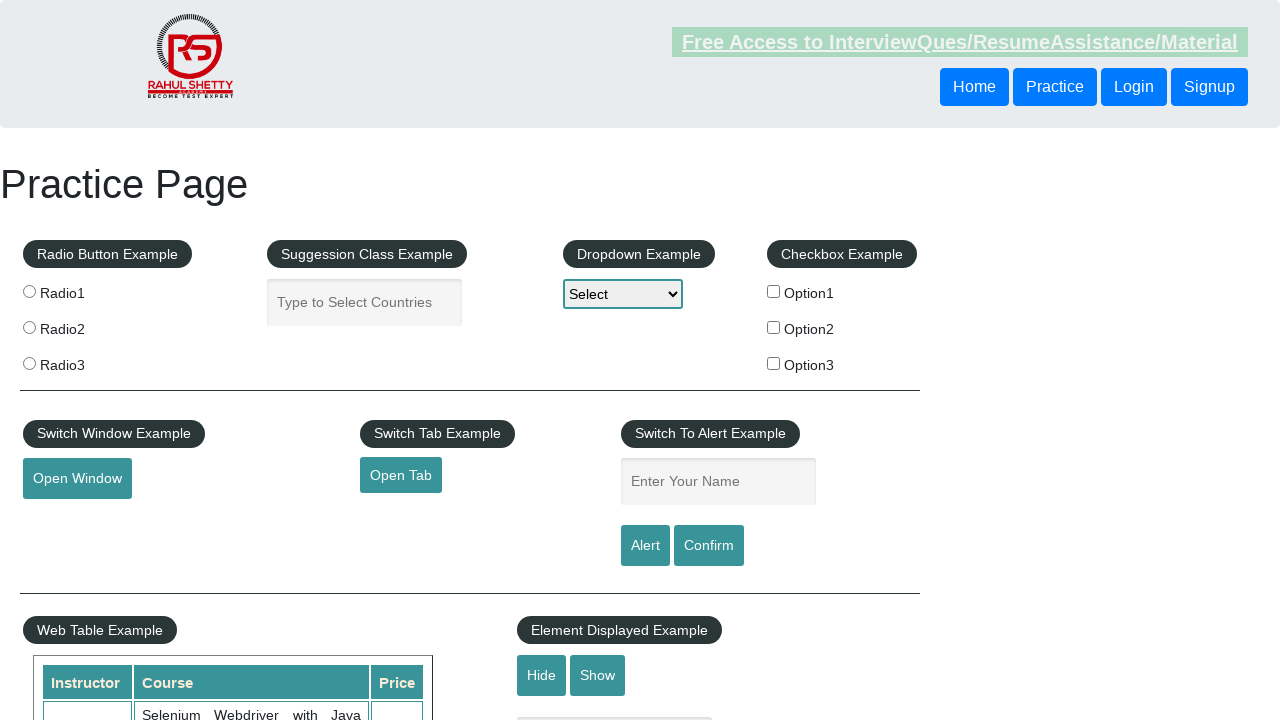